Tests AJAX button click with extended assertion timeout to allow for slow data loading

Starting URL: http://uitestingplayground.com/ajax

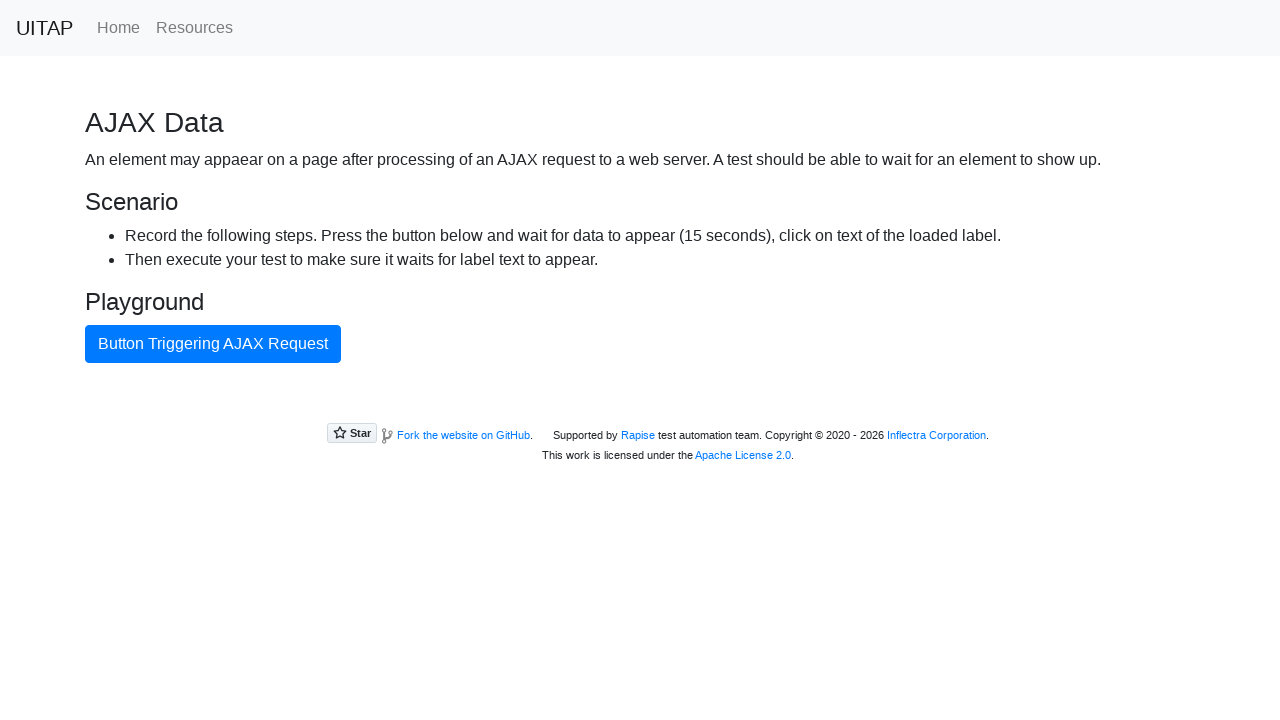

Clicked AJAX button to trigger data loading at (213, 344) on #ajaxButton
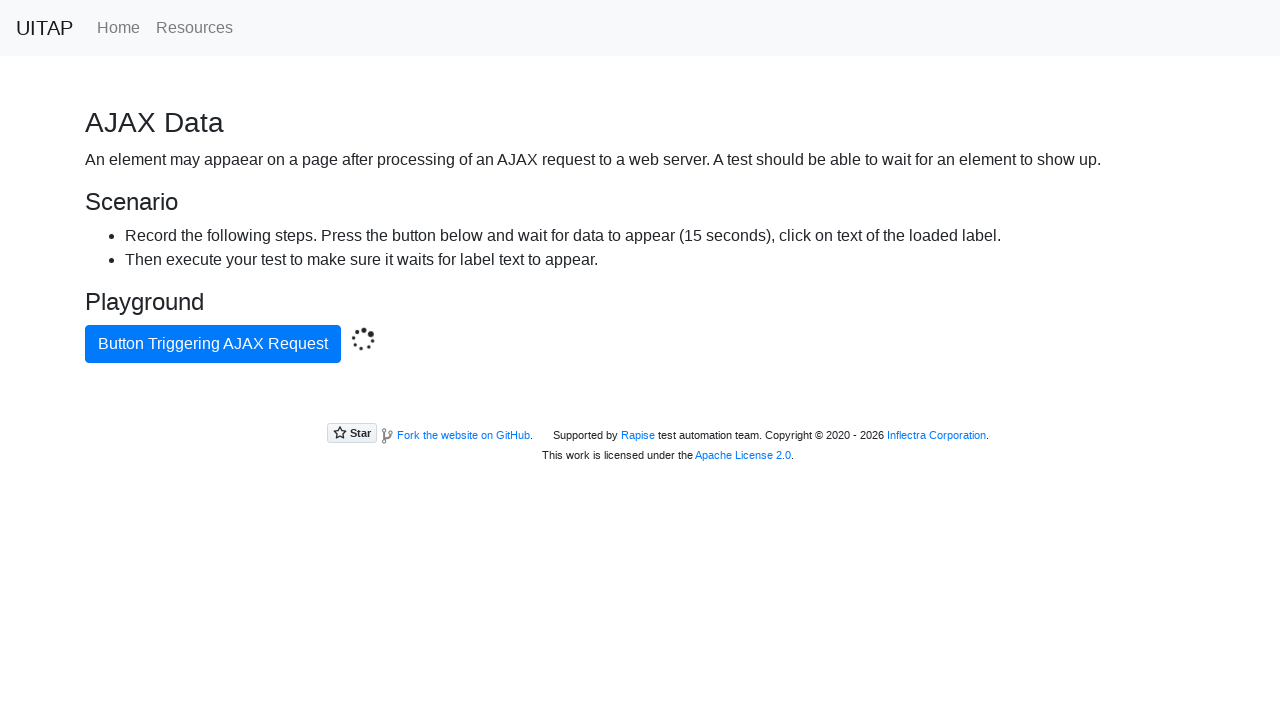

Verified success message 'Data loaded with AJAX get request.' with 20 second timeout
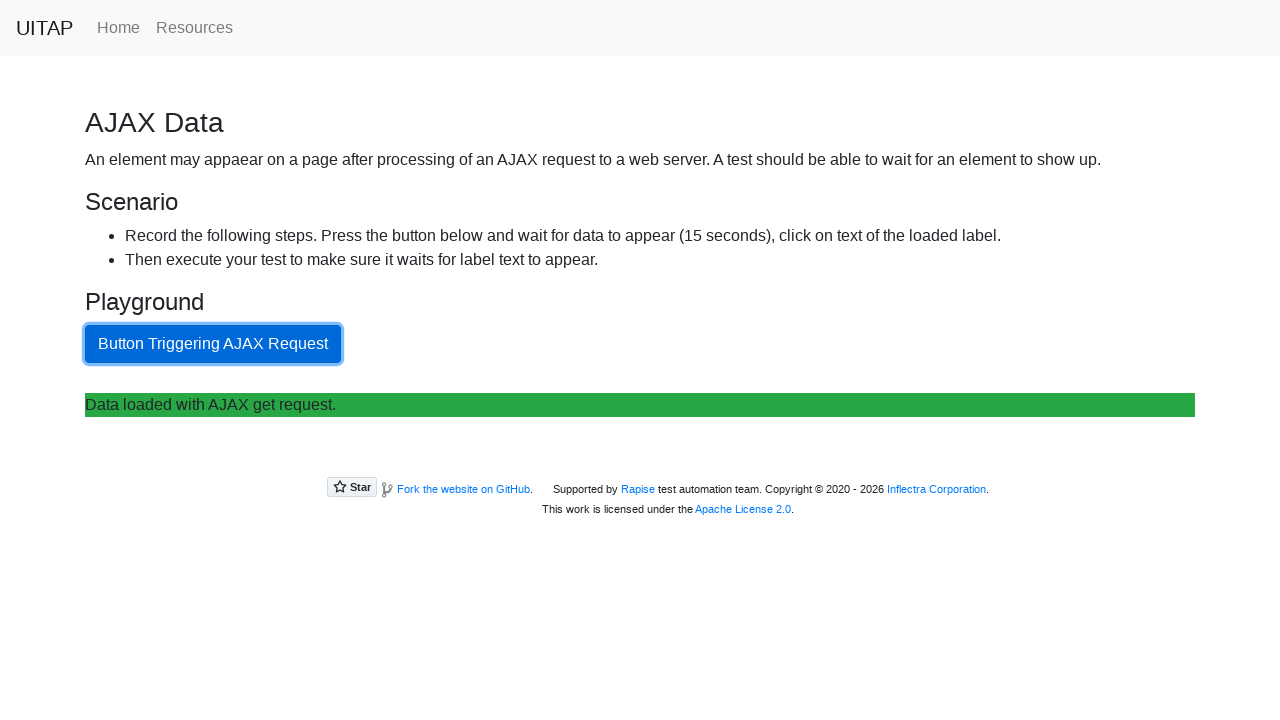

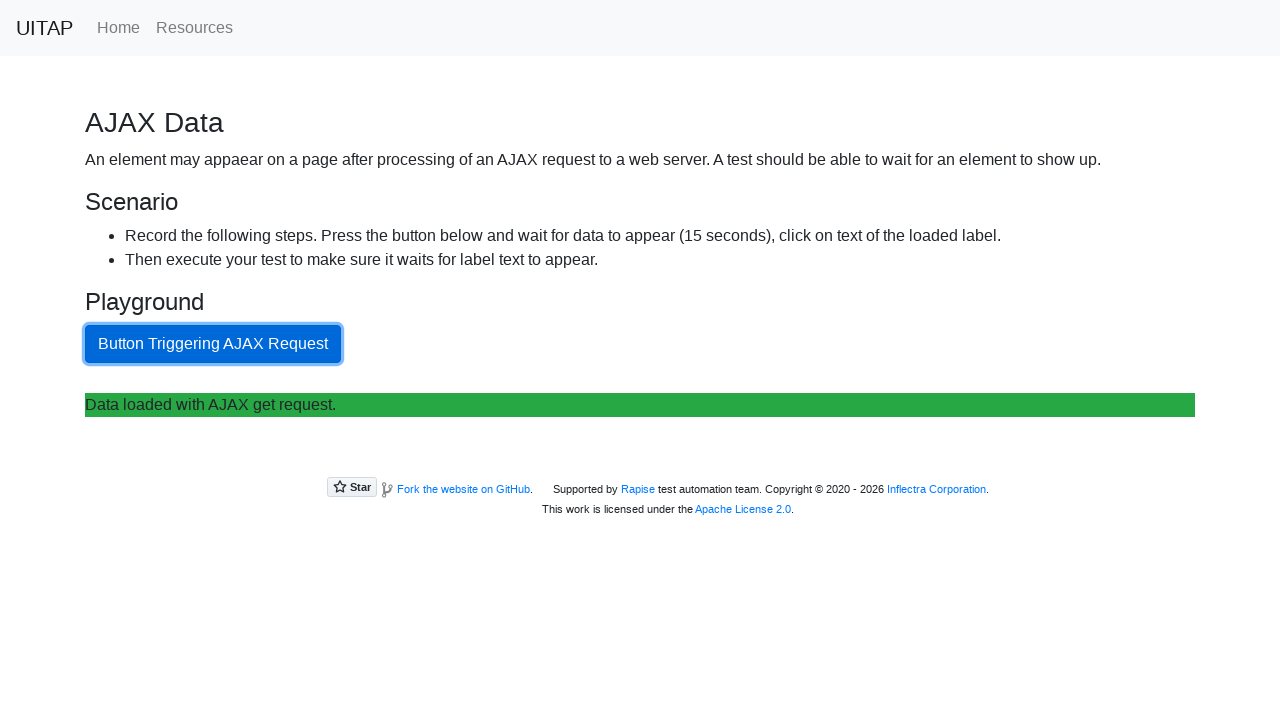